Verifies the products section contains at least one visible product item

Starting URL: https://www.automationexercise.com

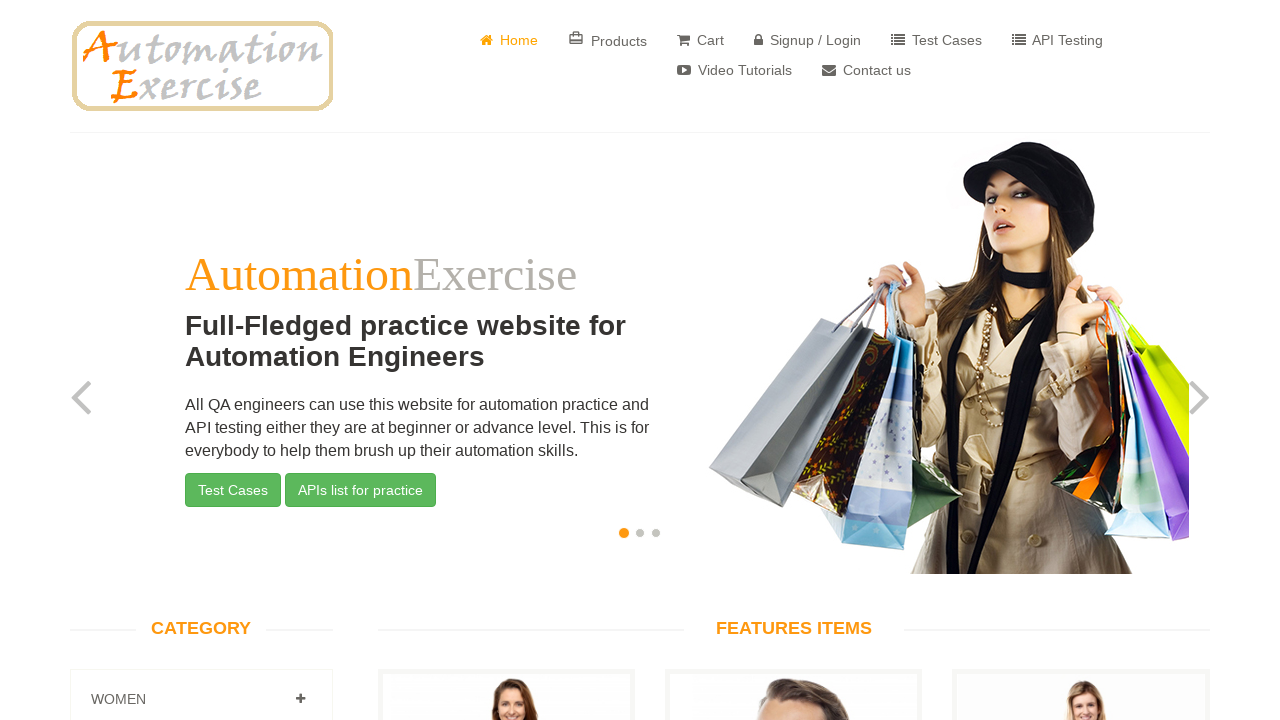

Located products container with class 'features_items'
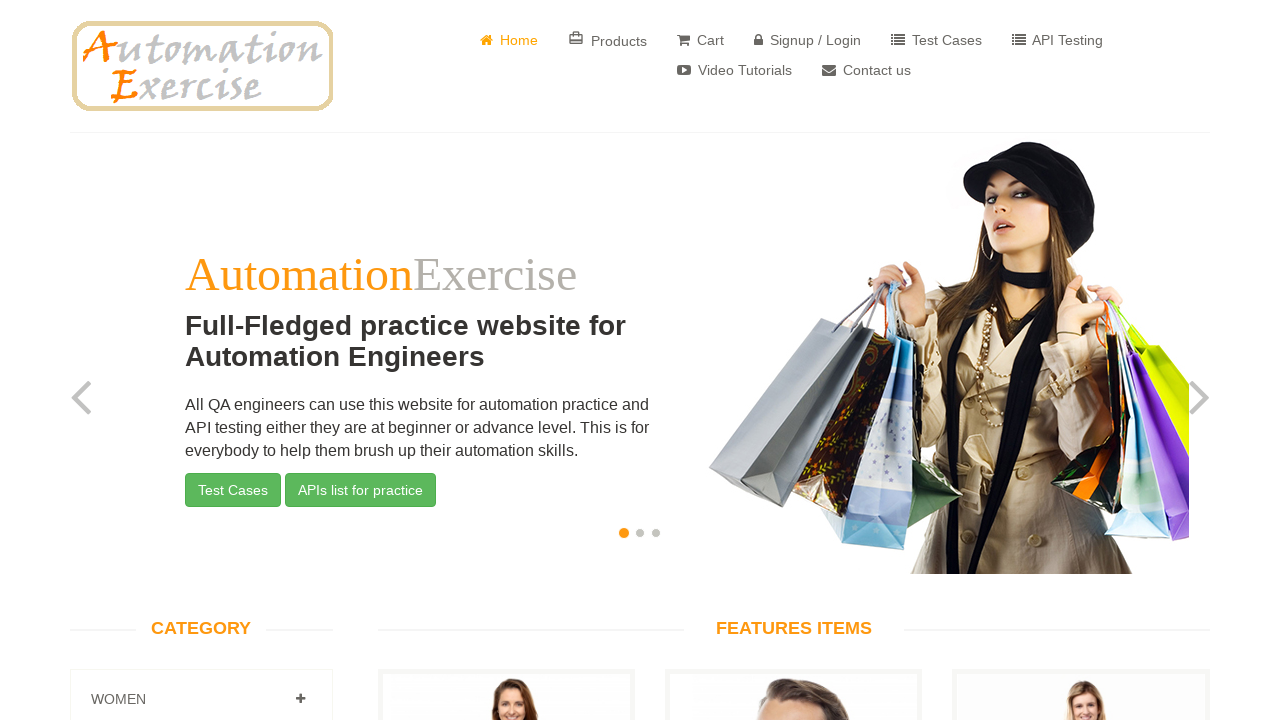

Located product items with class 'product-image-wrapper'
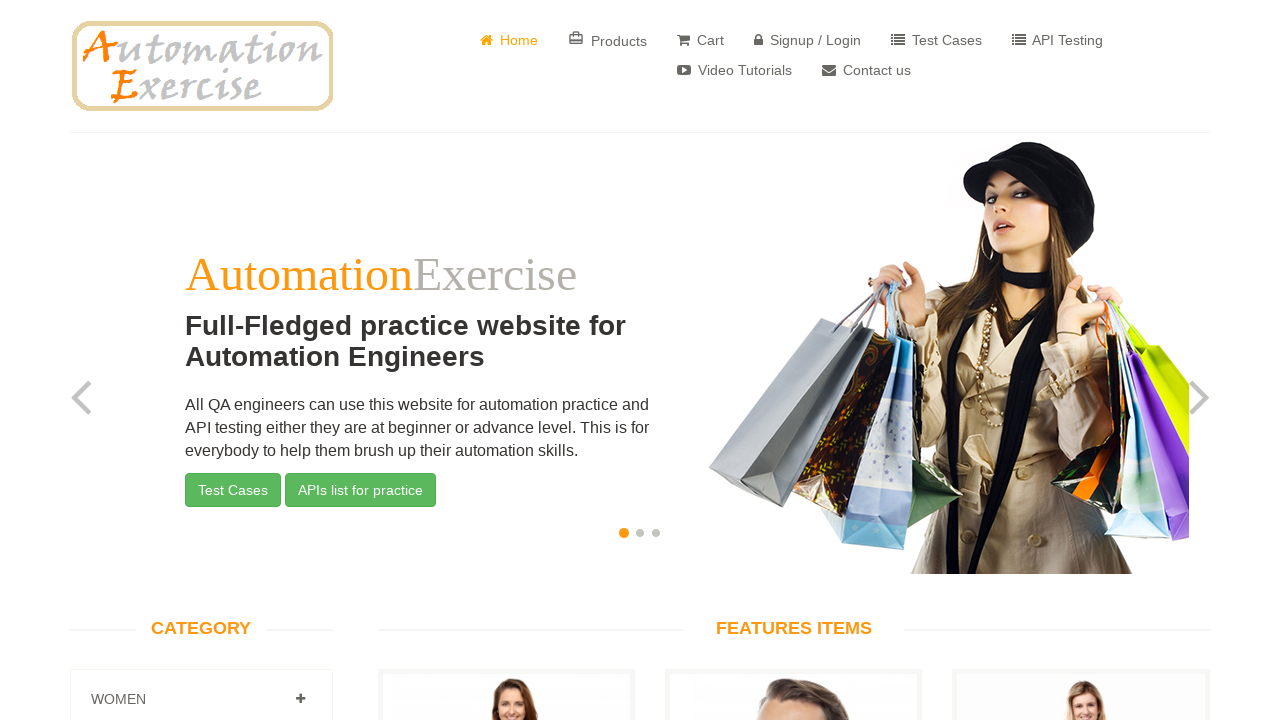

Counted 34 product items in the container
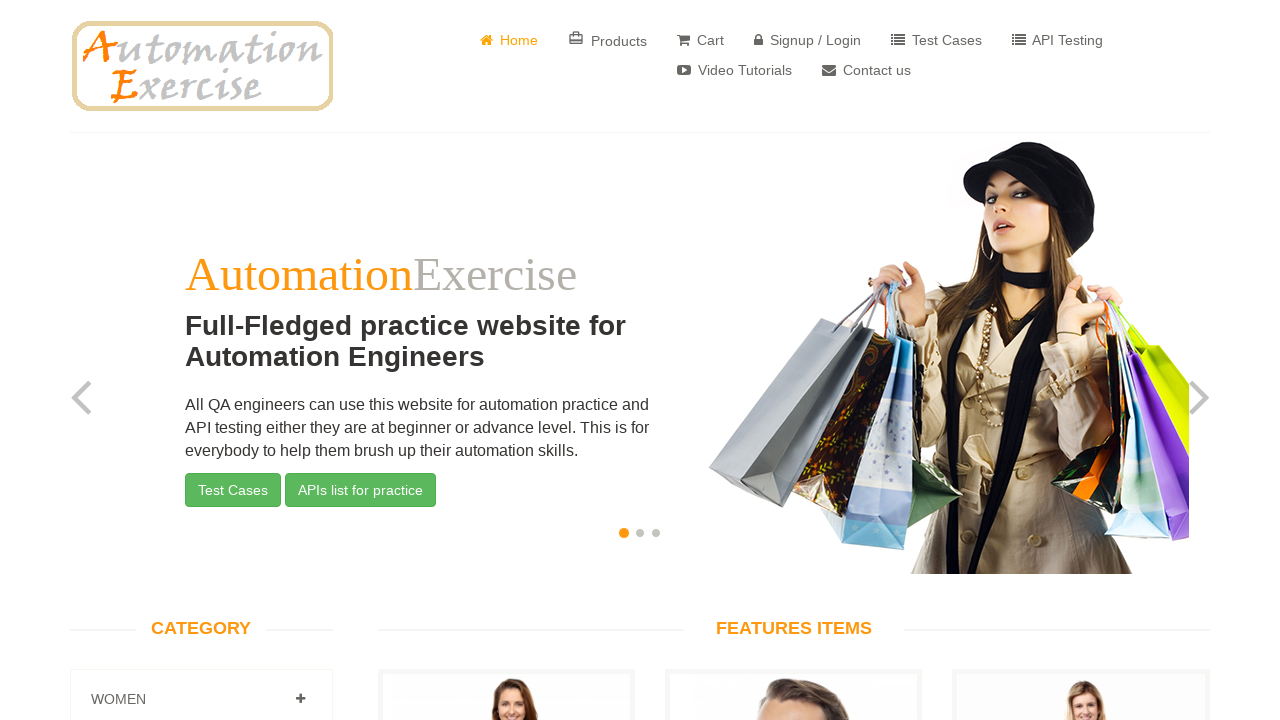

Assertion passed: products section contains at least one visible item
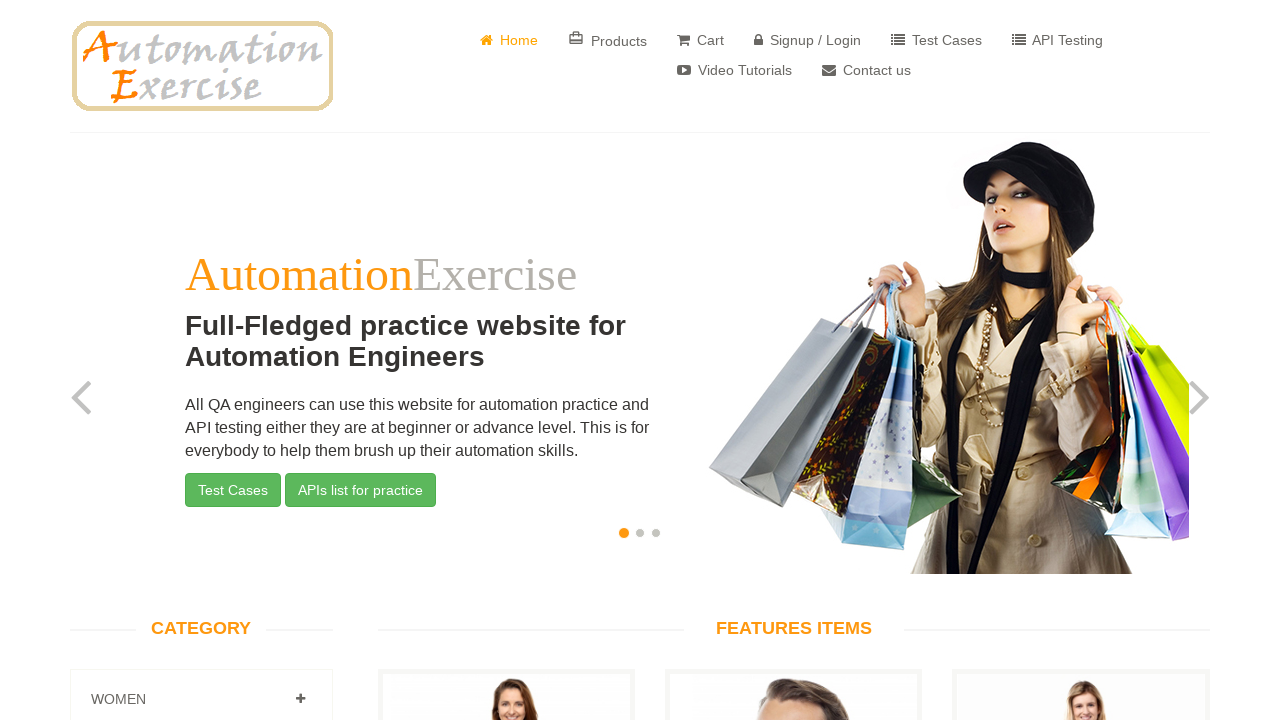

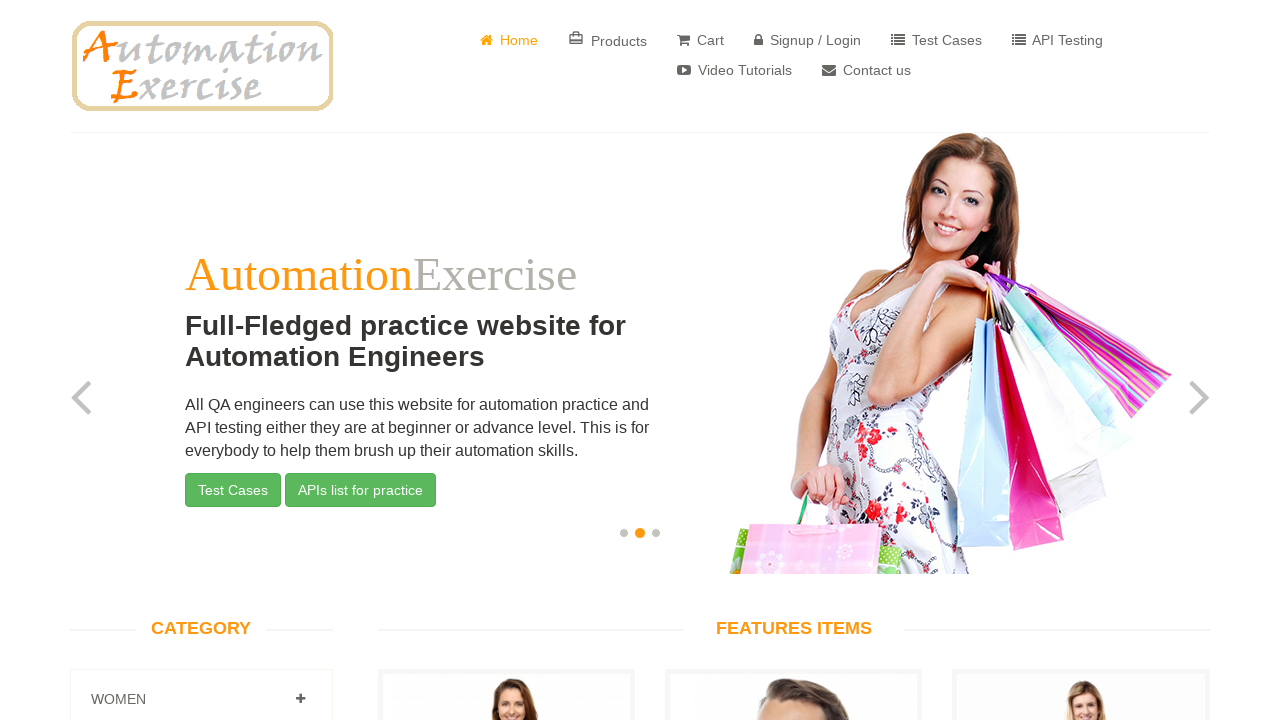